Tests scrolling functionality and validates the sum of values in a table matches the displayed total

Starting URL: https://rahulshettyacademy.com/AutomationPractice/

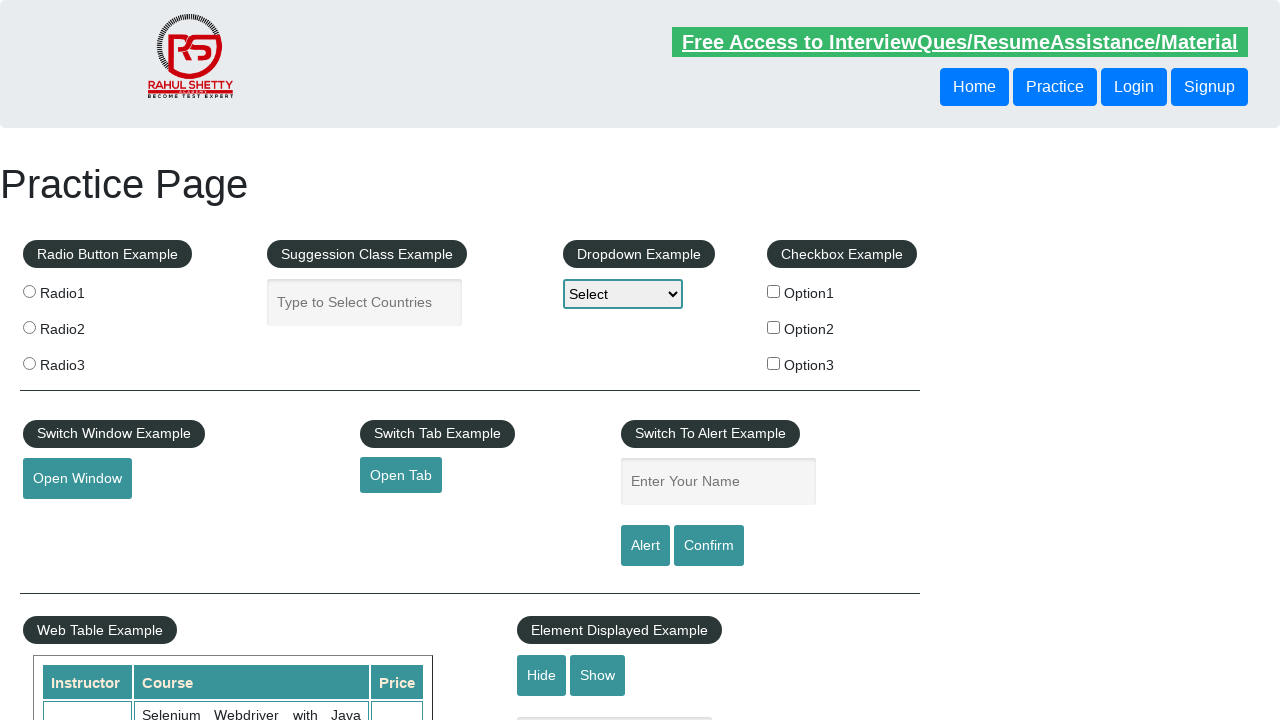

Scrolled page down by 500 pixels
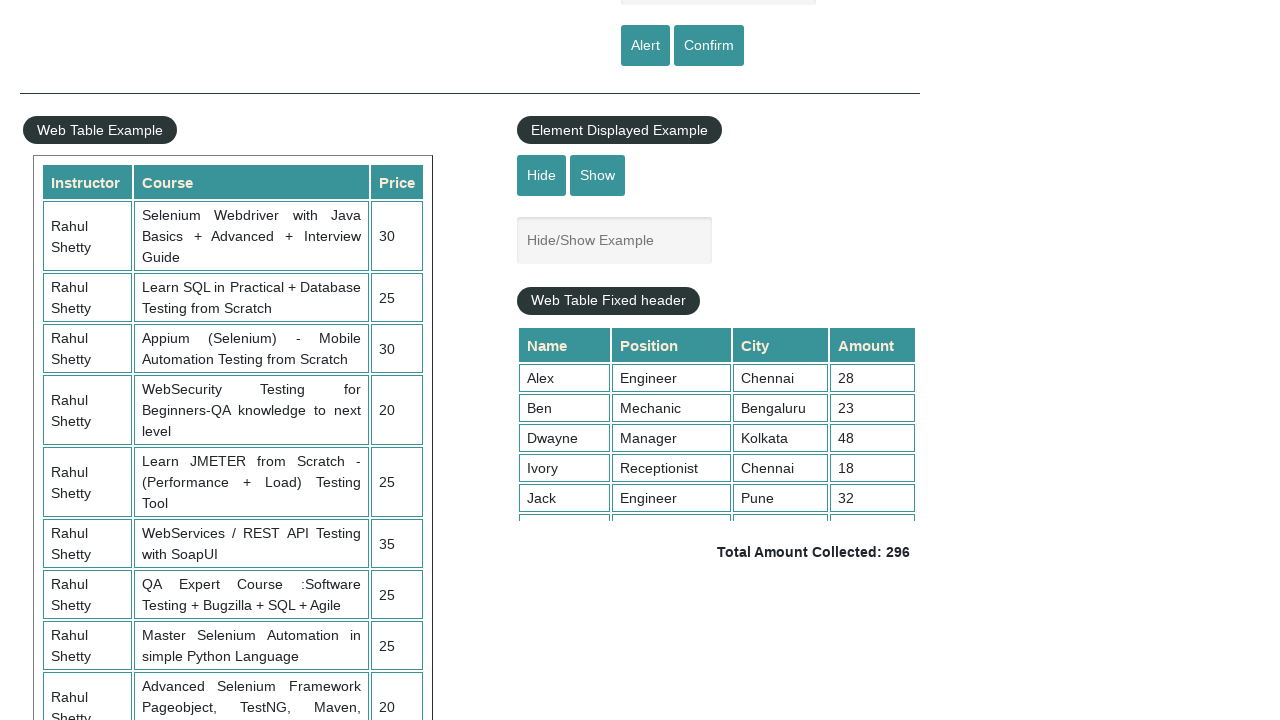

Scrolled table element down by 500 pixels
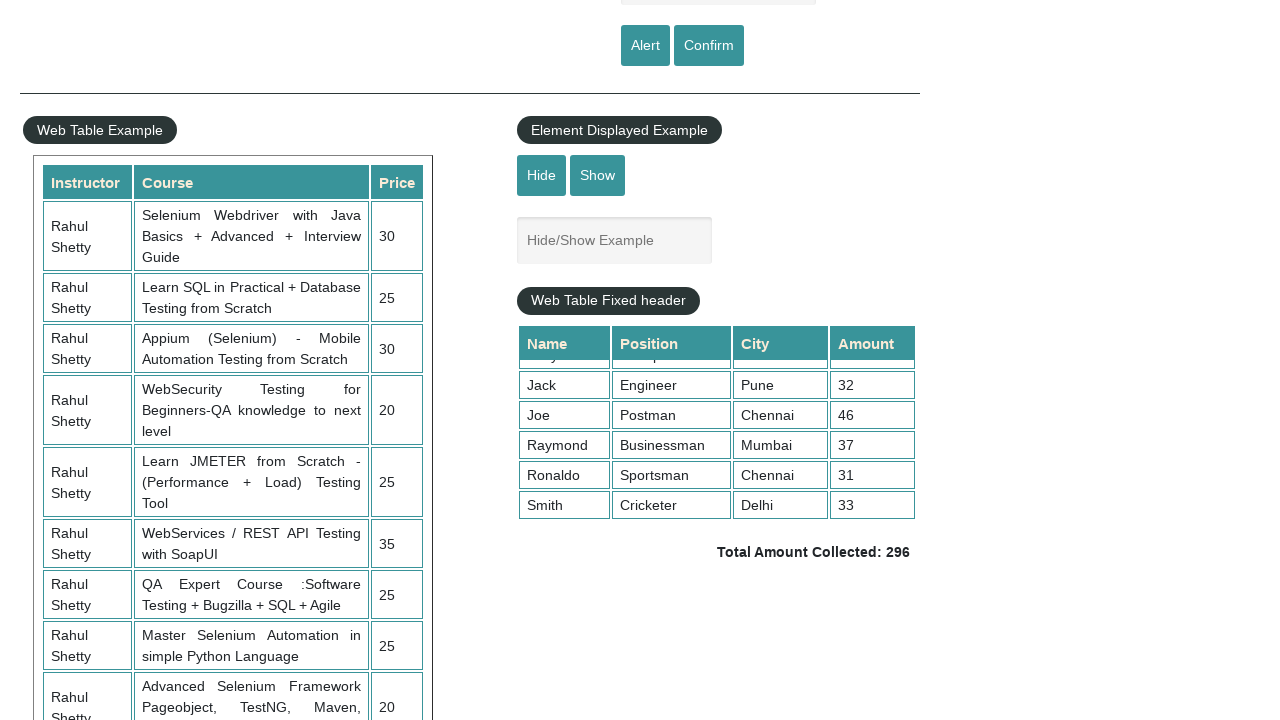

Retrieved all values from 4th column of table
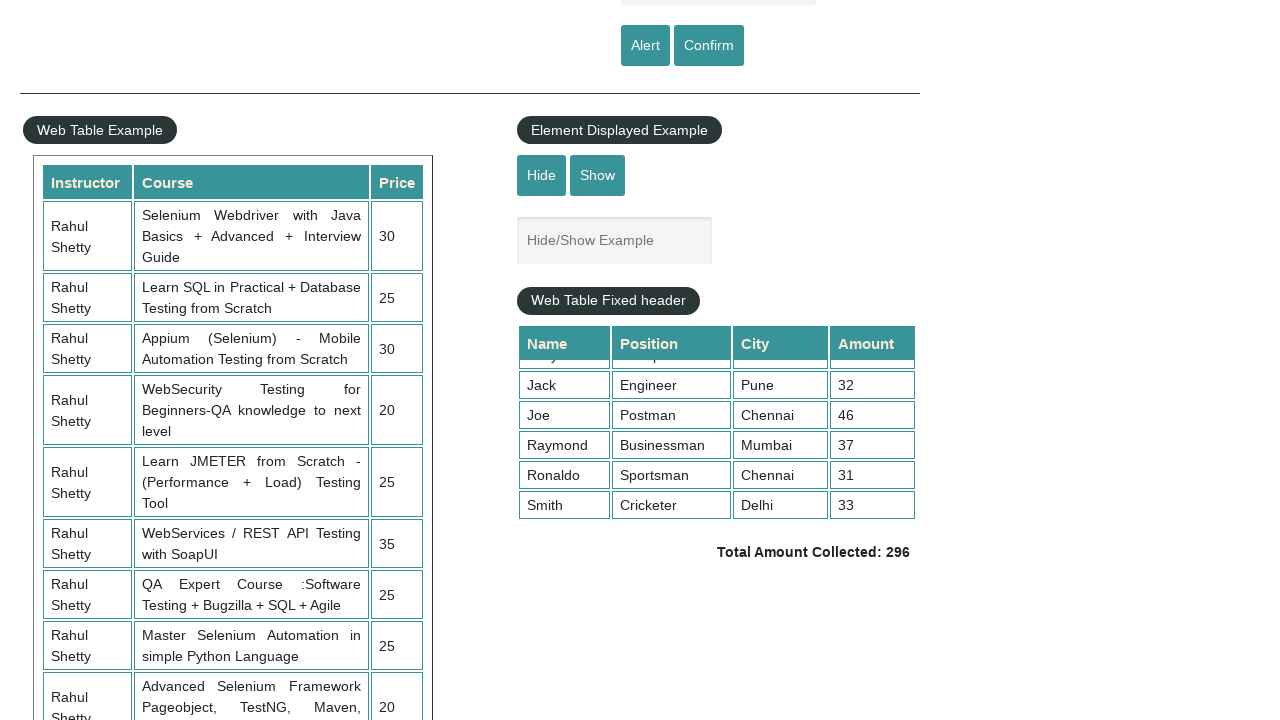

Calculated sum of table values: 296
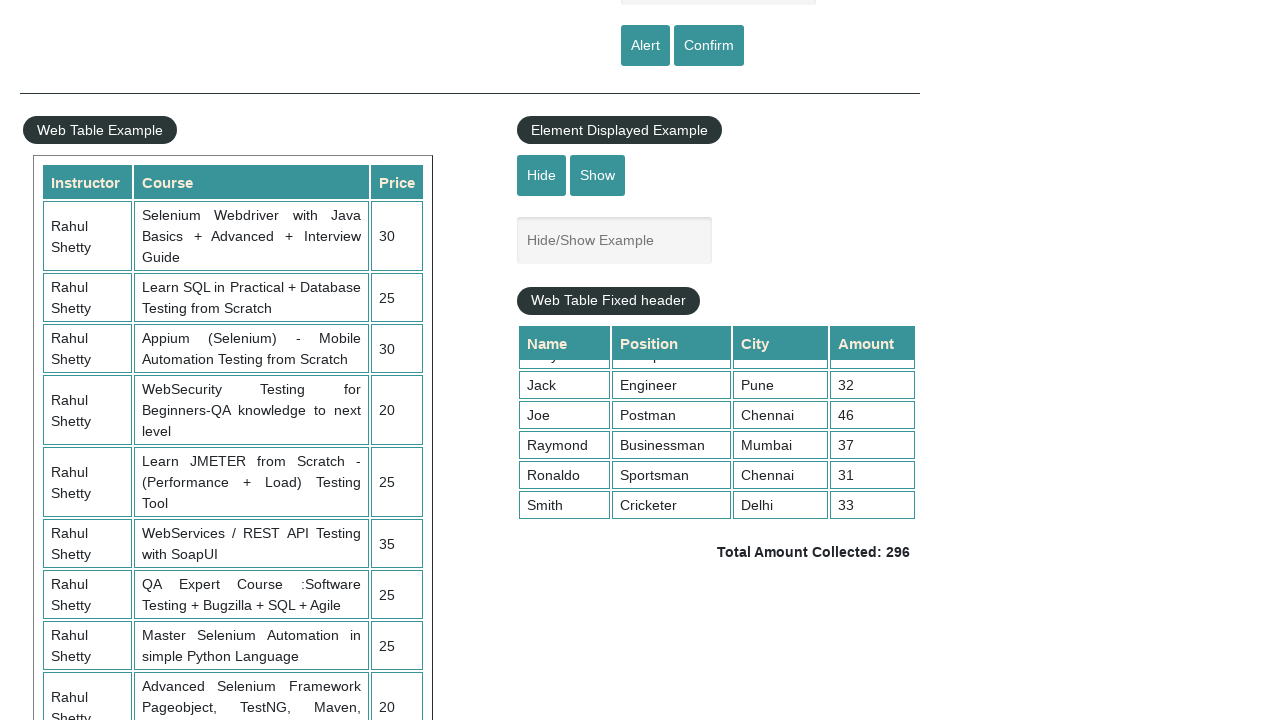

Retrieved expected total from page
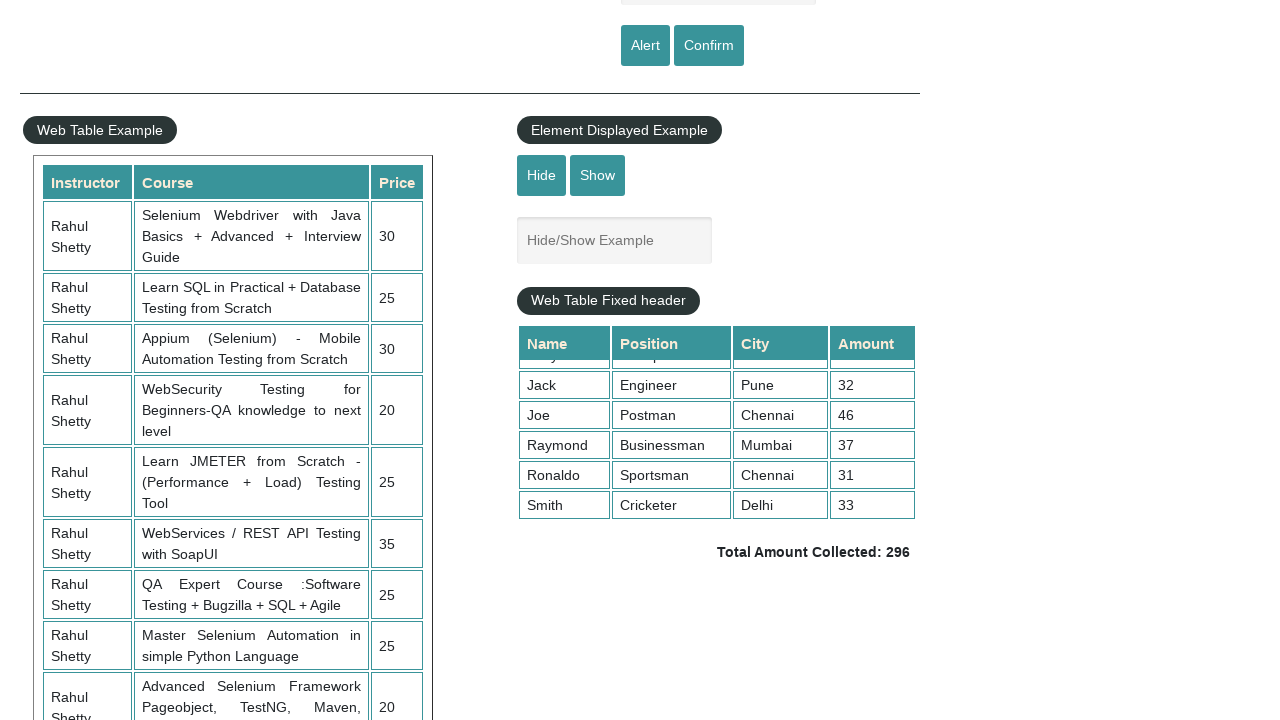

Parsed expected total: 296
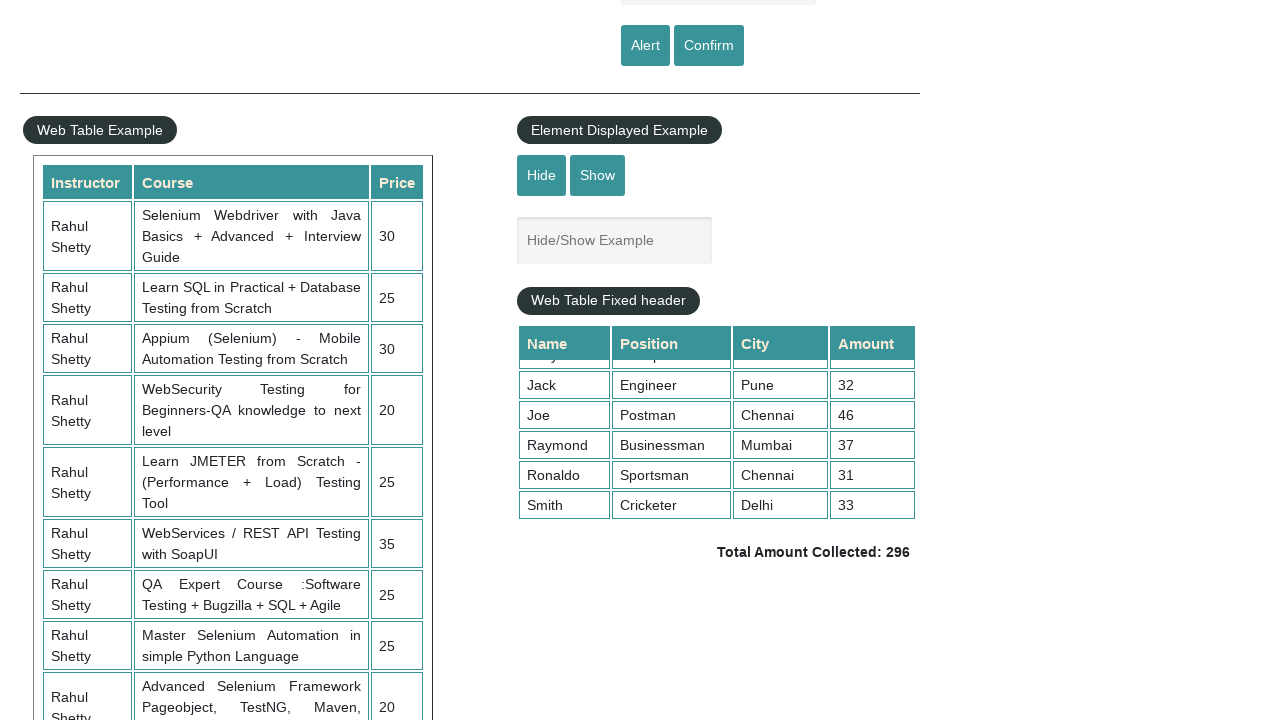

Verified calculated sum (296) matches expected total (296)
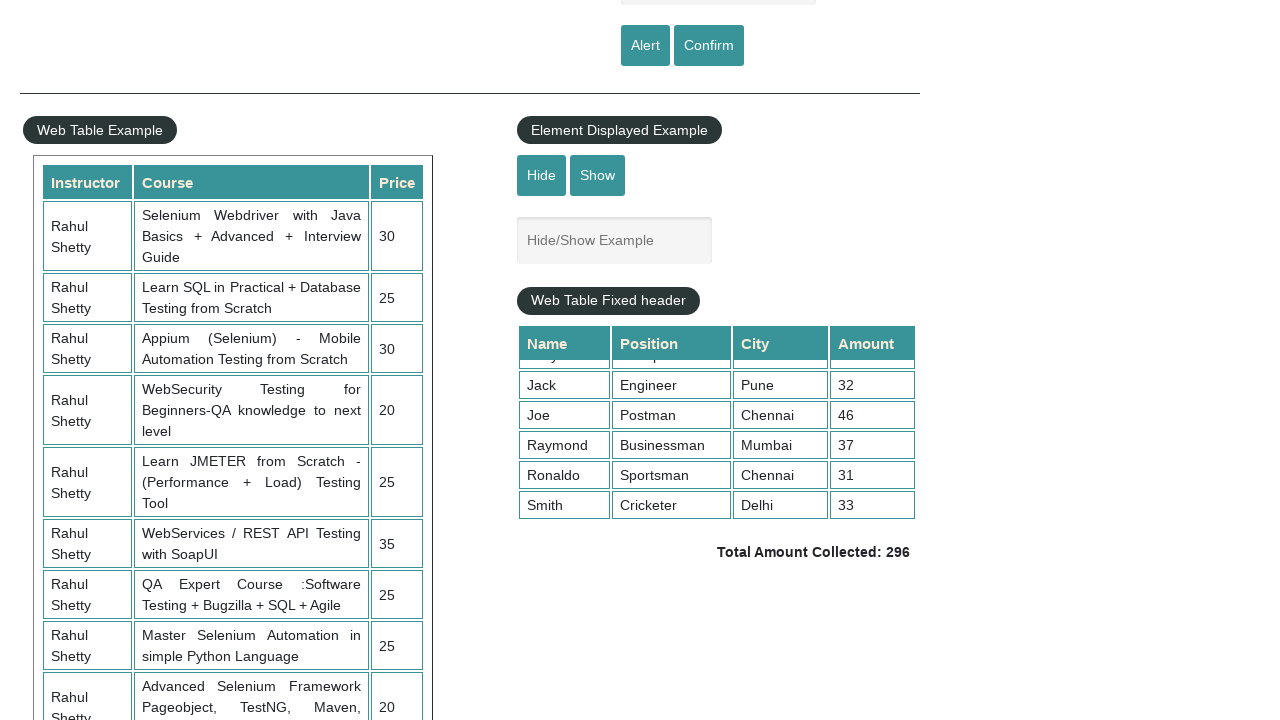

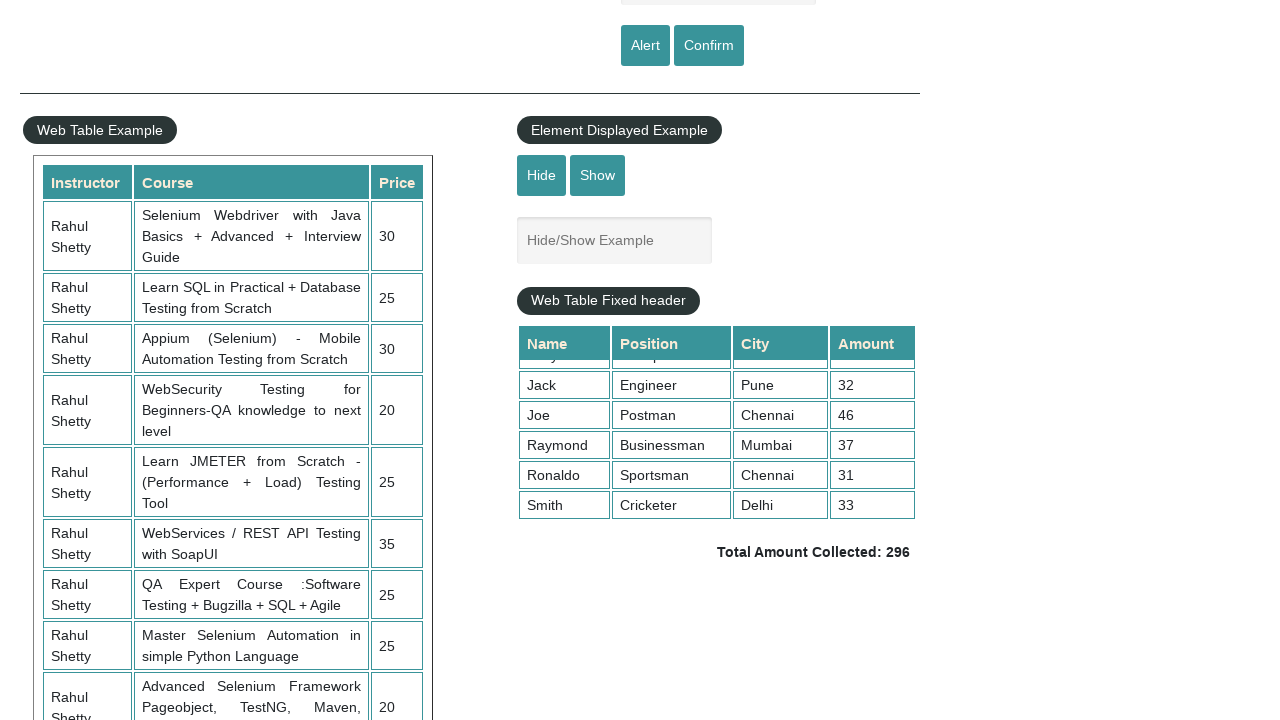